Tests sorting the Due column using semantic class selectors on table2, which has helpful markup attributes

Starting URL: http://the-internet.herokuapp.com/tables

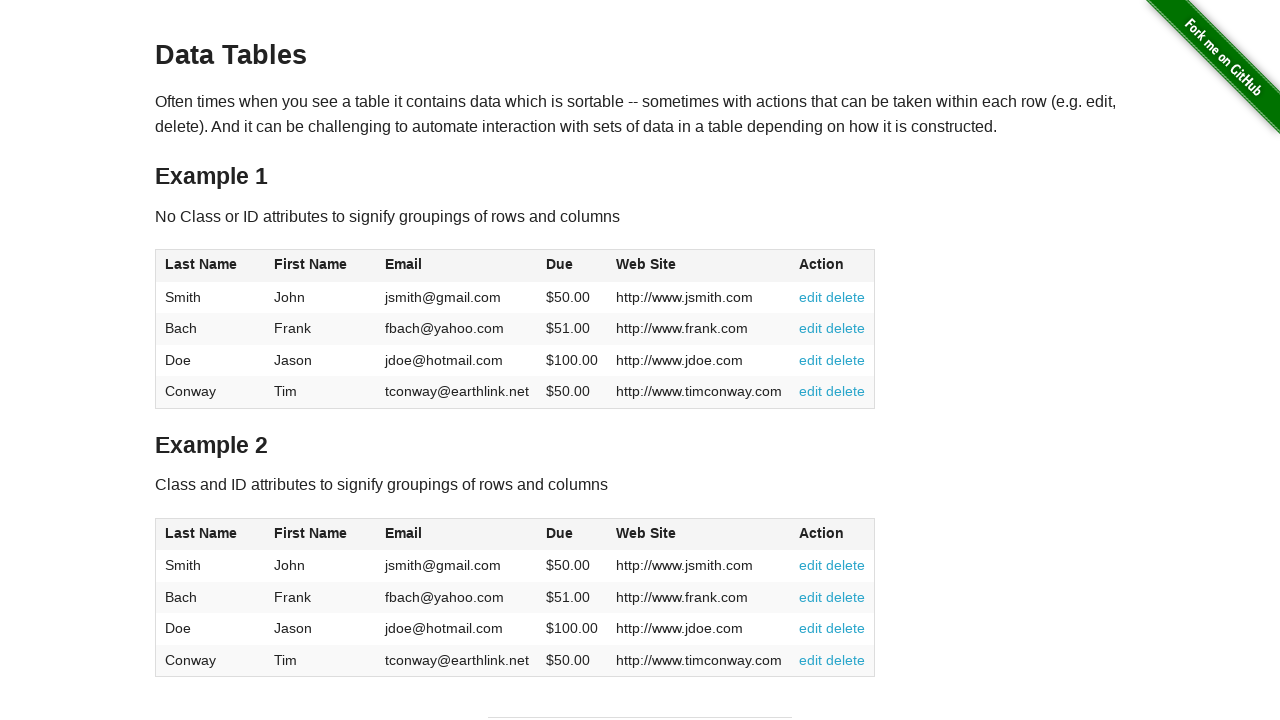

Clicked the Due column header in table2 using semantic class selector at (560, 533) on #table2 thead .dues
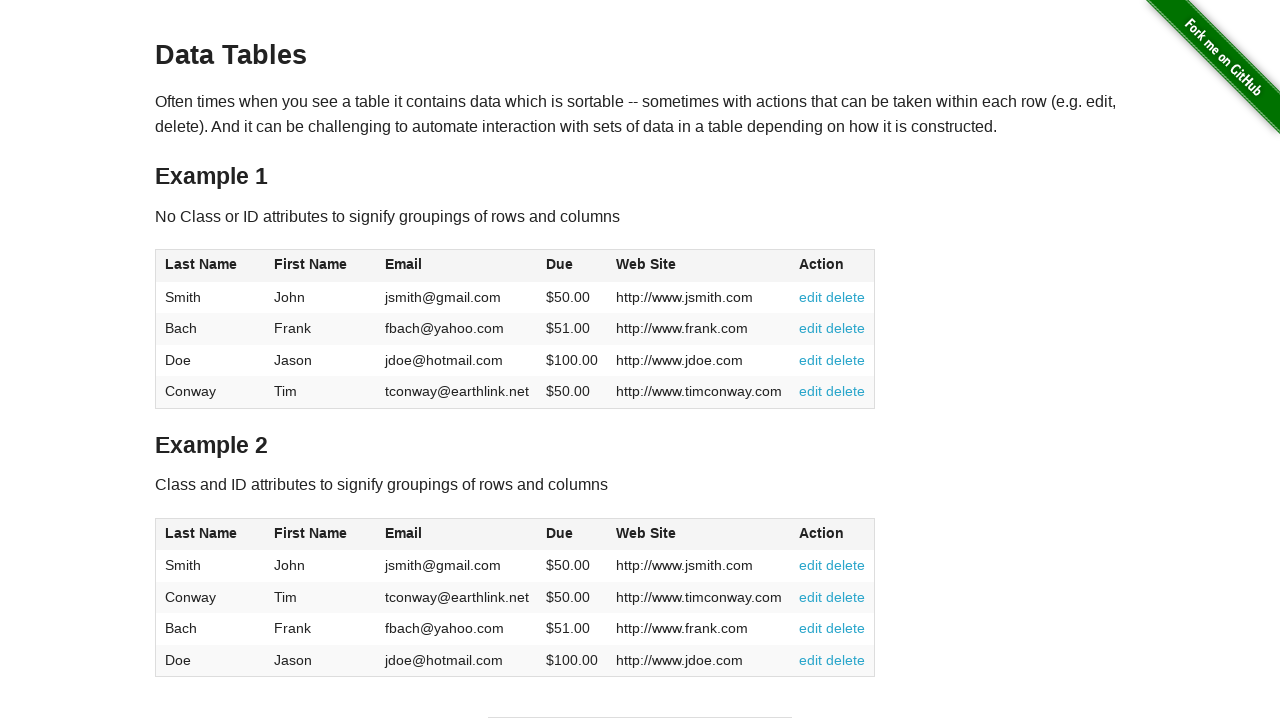

Waited for table2 to be sorted and Due column to be visible in tbody
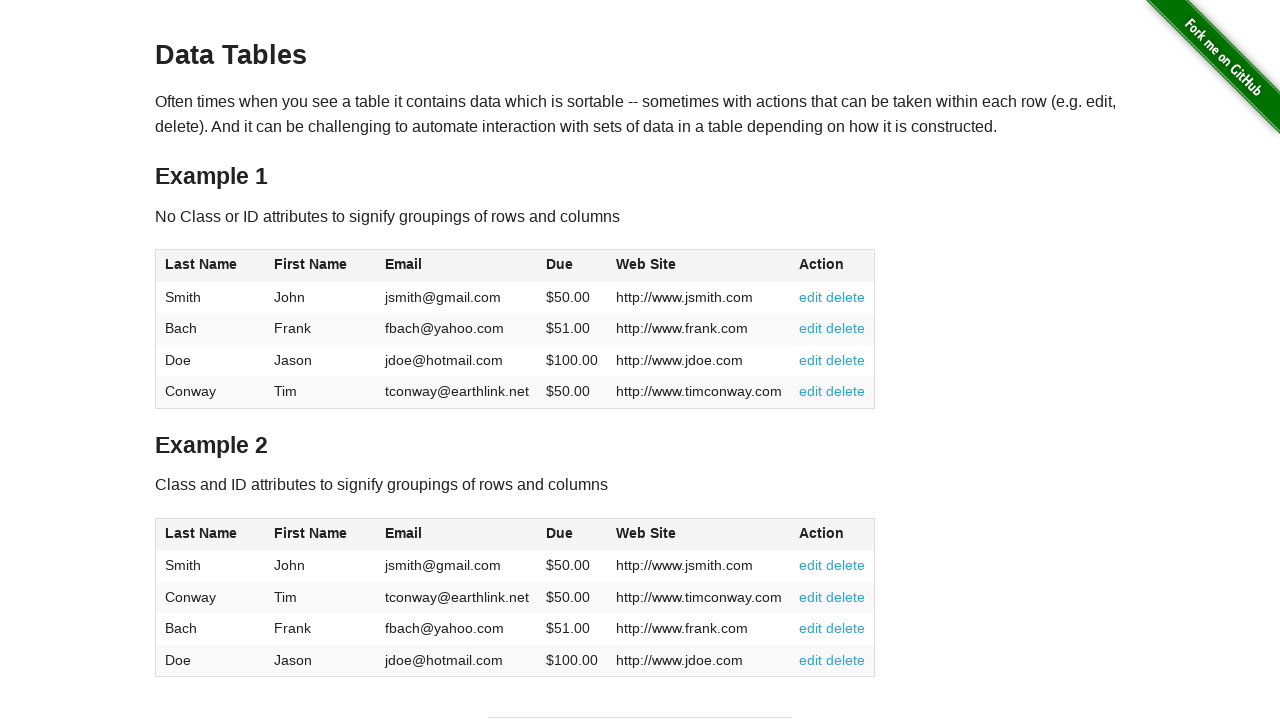

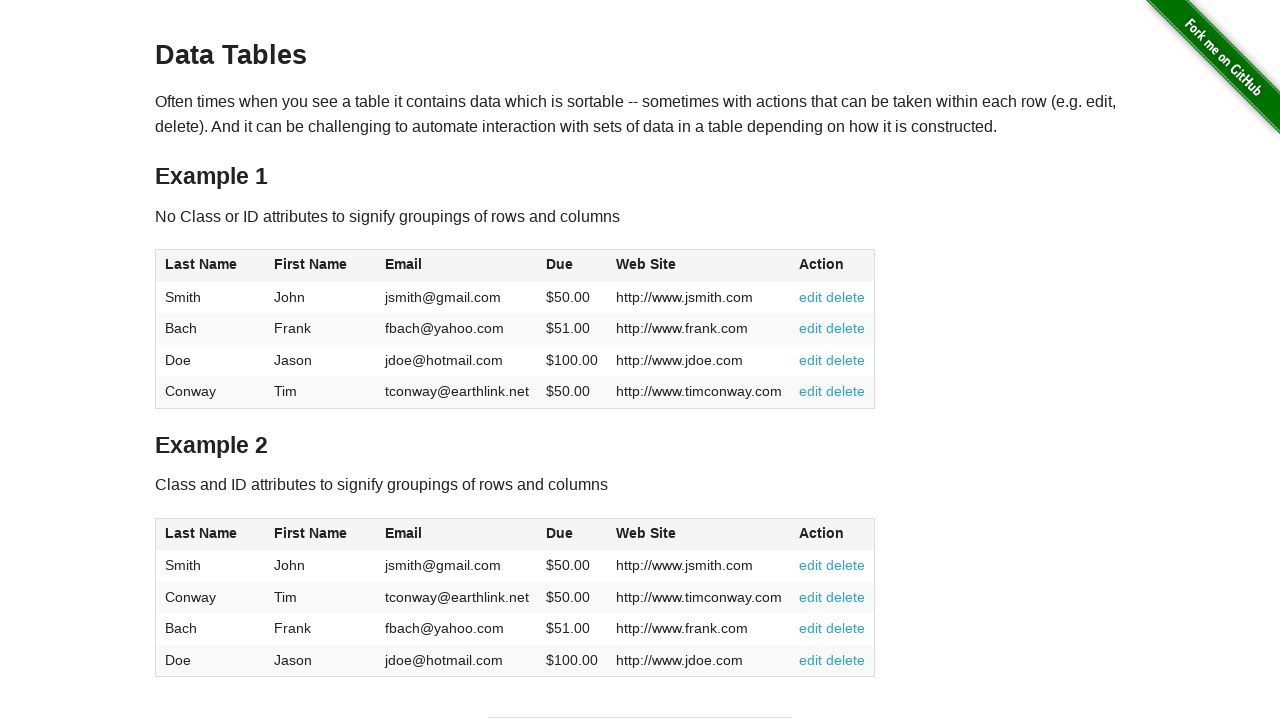